Tests confirm alert by navigating to the OK & Cancel alert section and dismissing the confirm dialog

Starting URL: http://demo.automationtesting.in/Alerts.html

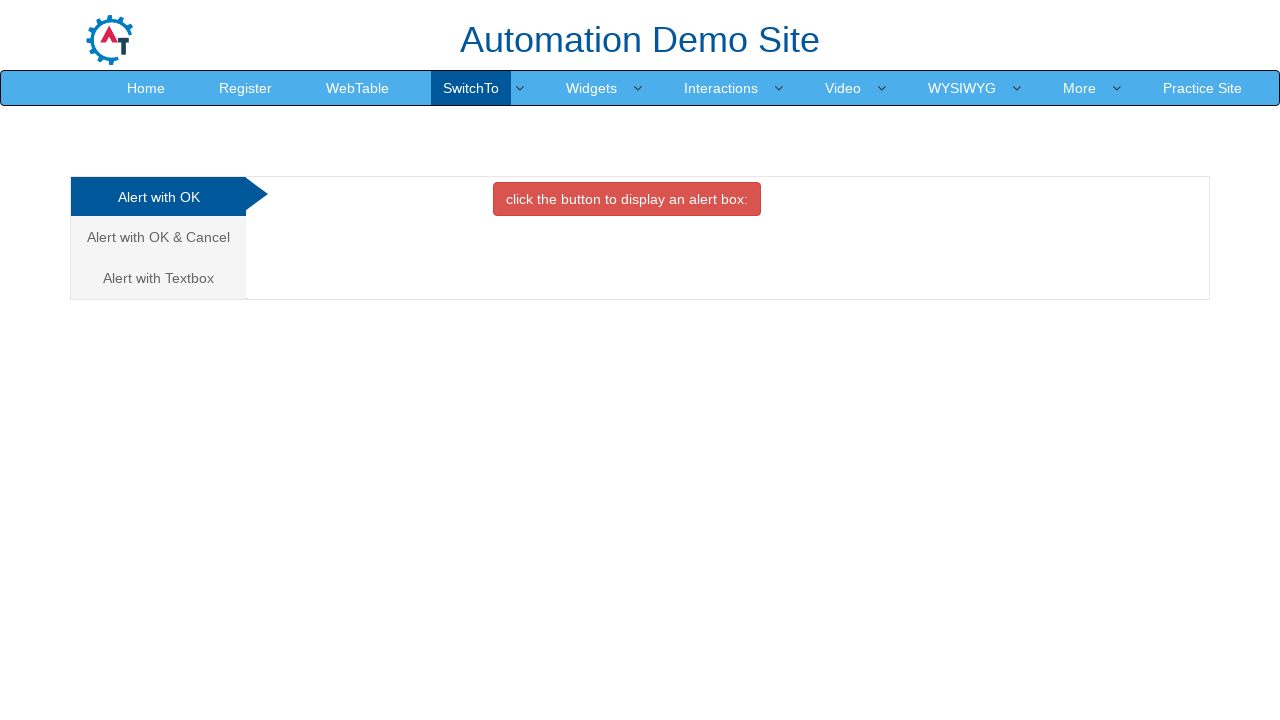

Navigated to Alert with OK & Cancel section at (158, 237) on text=Alert with OK & Cancel
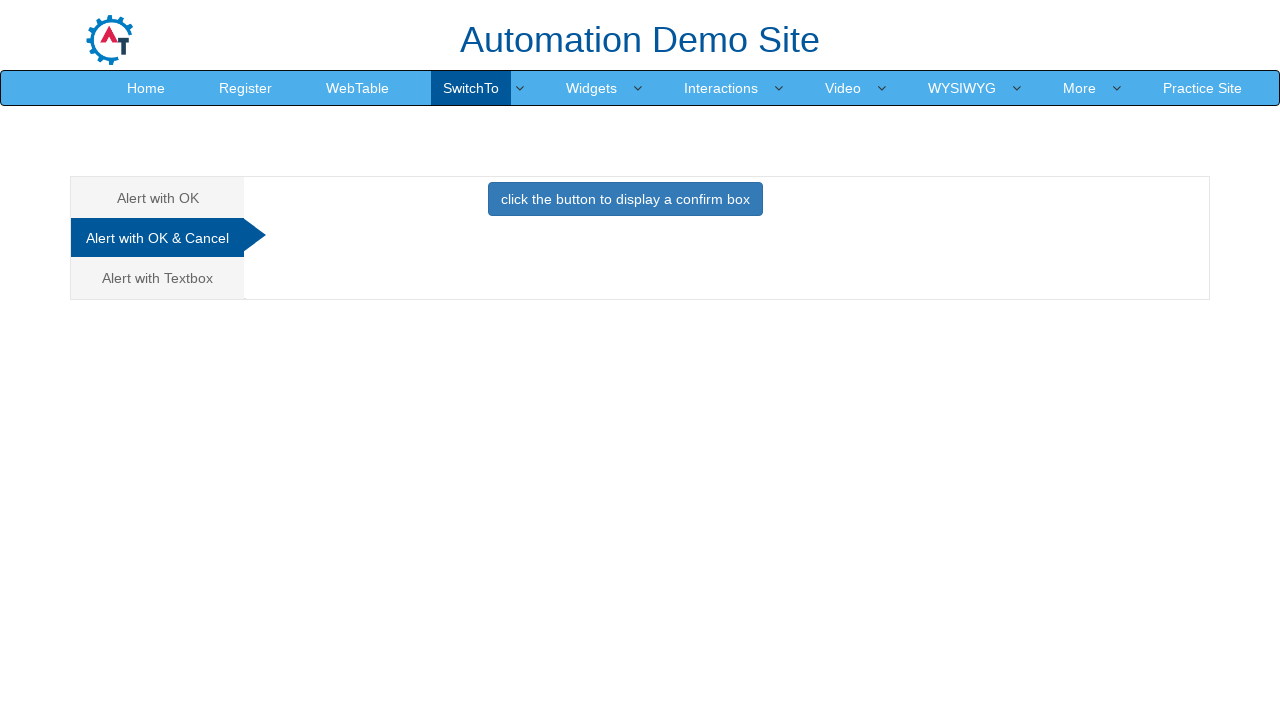

Set up dialog handler to dismiss alerts
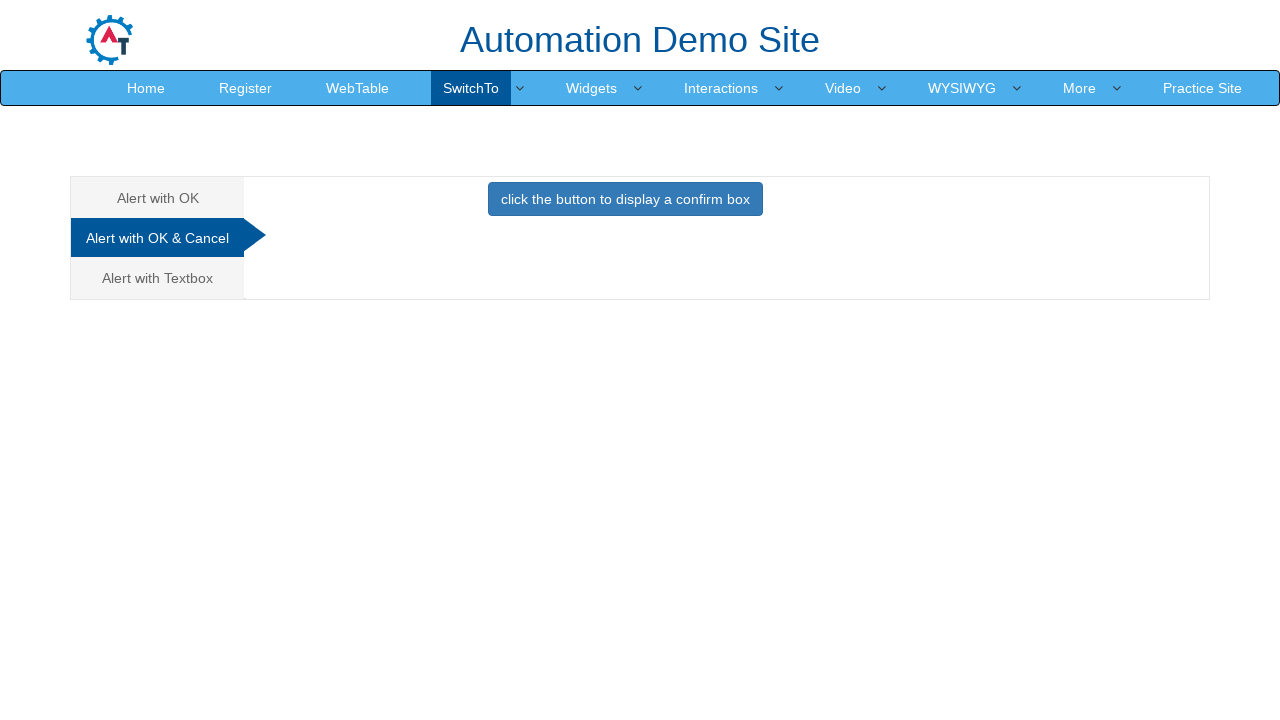

Clicked button to display confirm dialog at (625, 199) on xpath=//button[@onclick='confirmbox()']
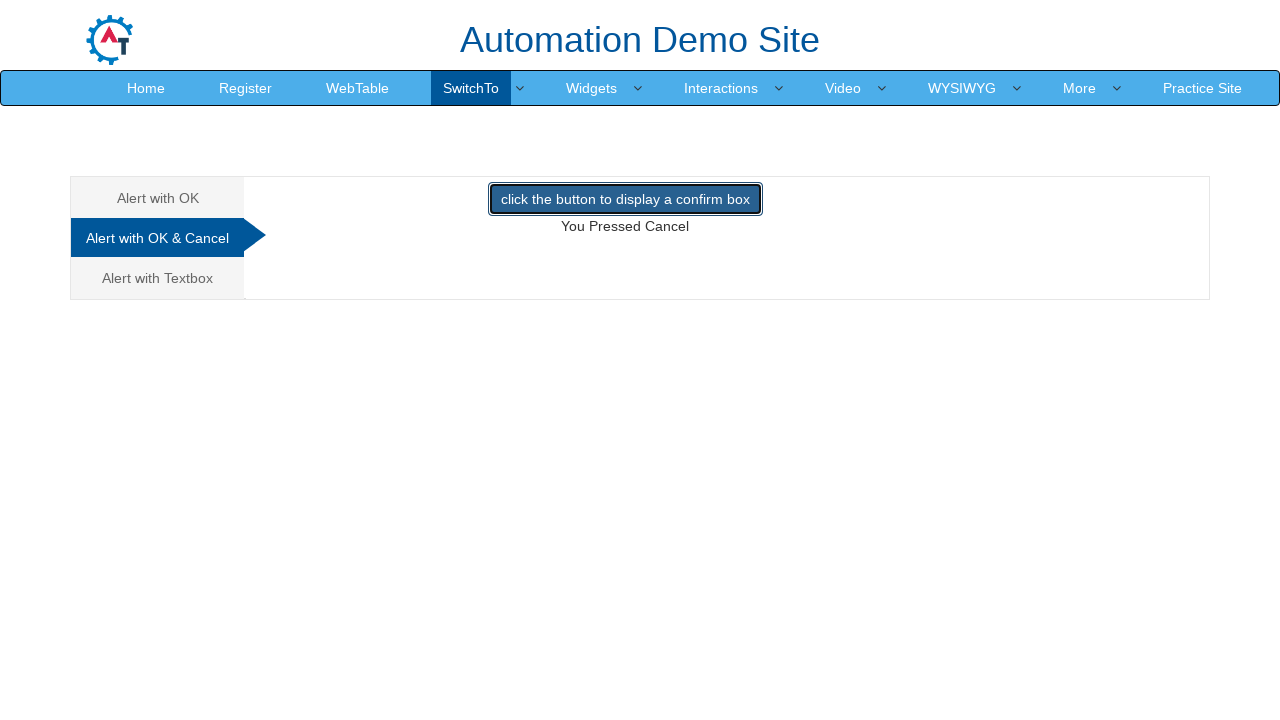

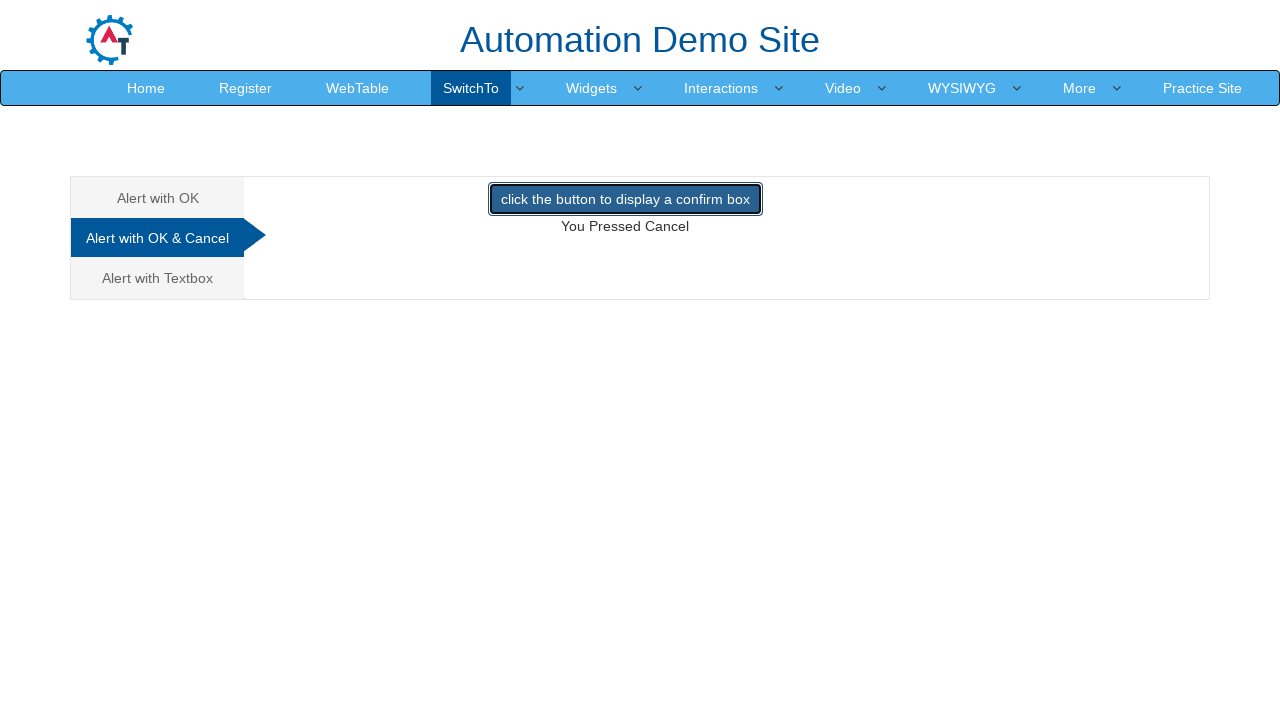